Tests dropdown selection functionality by selecting various countries using different methods (by text, index, and value) and verifies dropdown properties

Starting URL: https://www.globalsqa.com/demo-site/select-dropdown-menu/

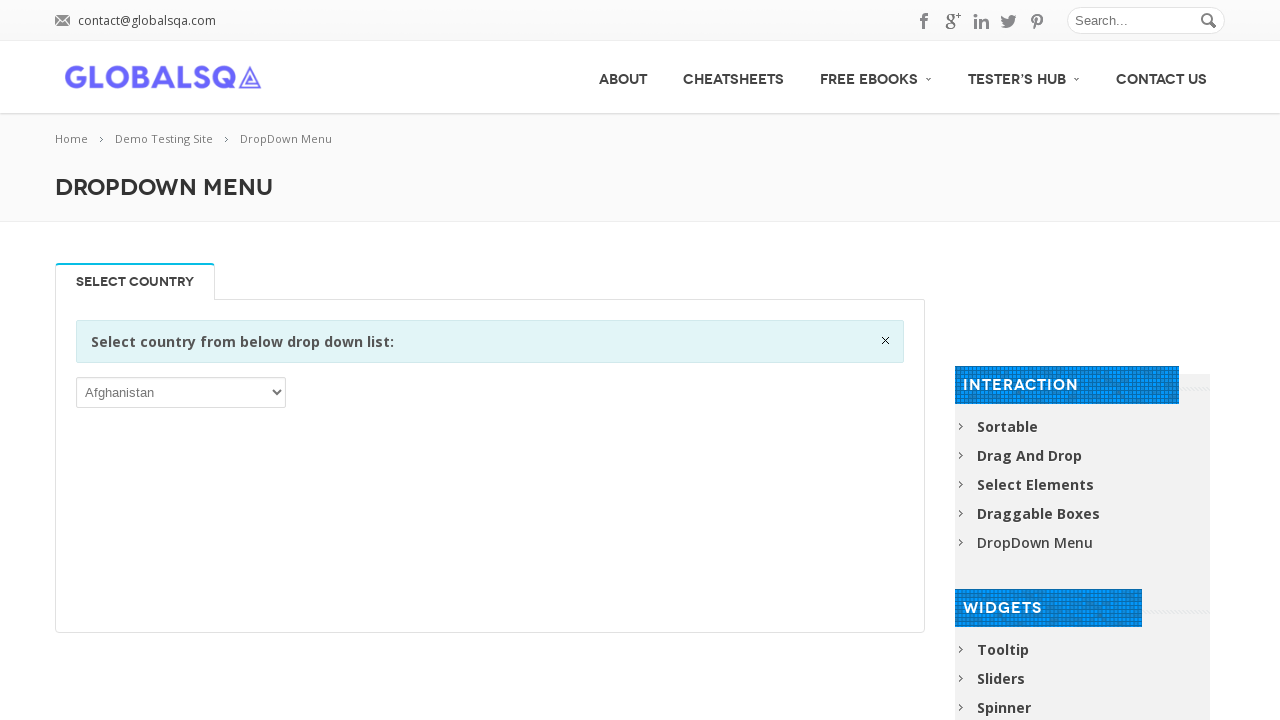

Selected 'Bhutan' from dropdown by visible text on //div[@class='single_tab_div resp-tab-content resp-tab-content-active']//p//sele
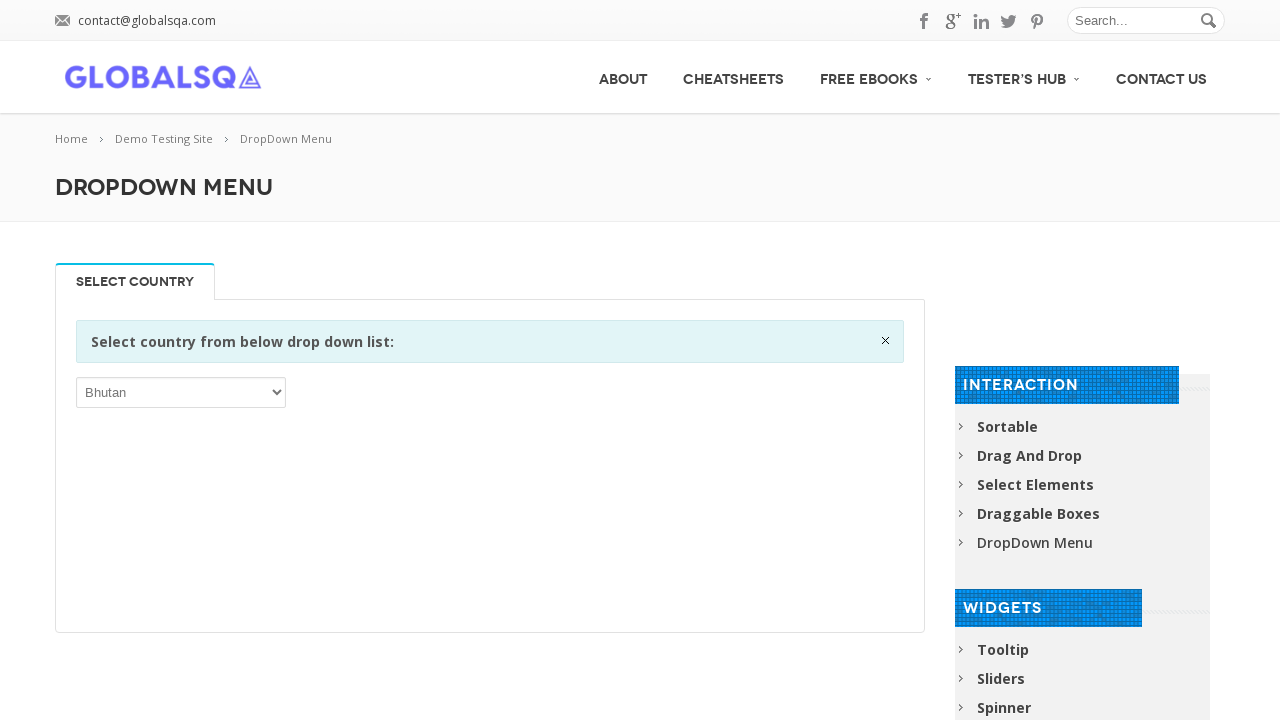

Selected dropdown option at index 100 on //div[@class='single_tab_div resp-tab-content resp-tab-content-active']//p//sele
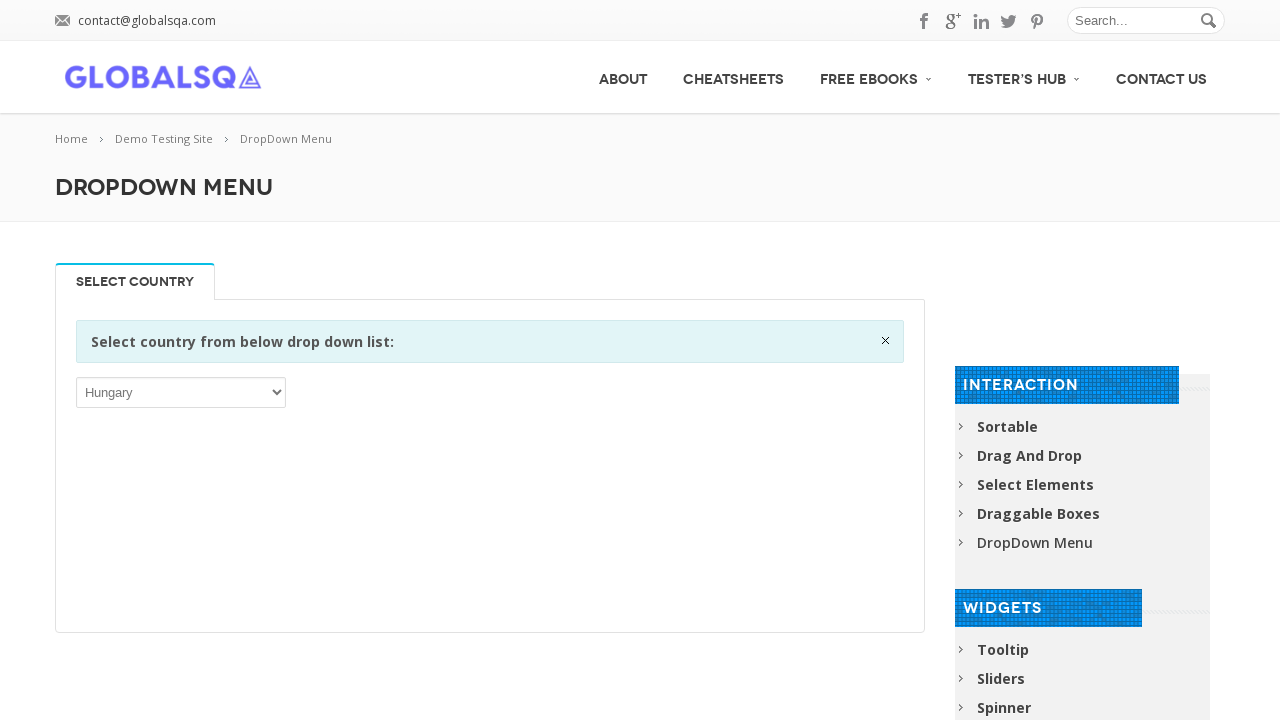

Selected 'American Samoa' (ASM) from dropdown by value on //div[@class='single_tab_div resp-tab-content resp-tab-content-active']//p//sele
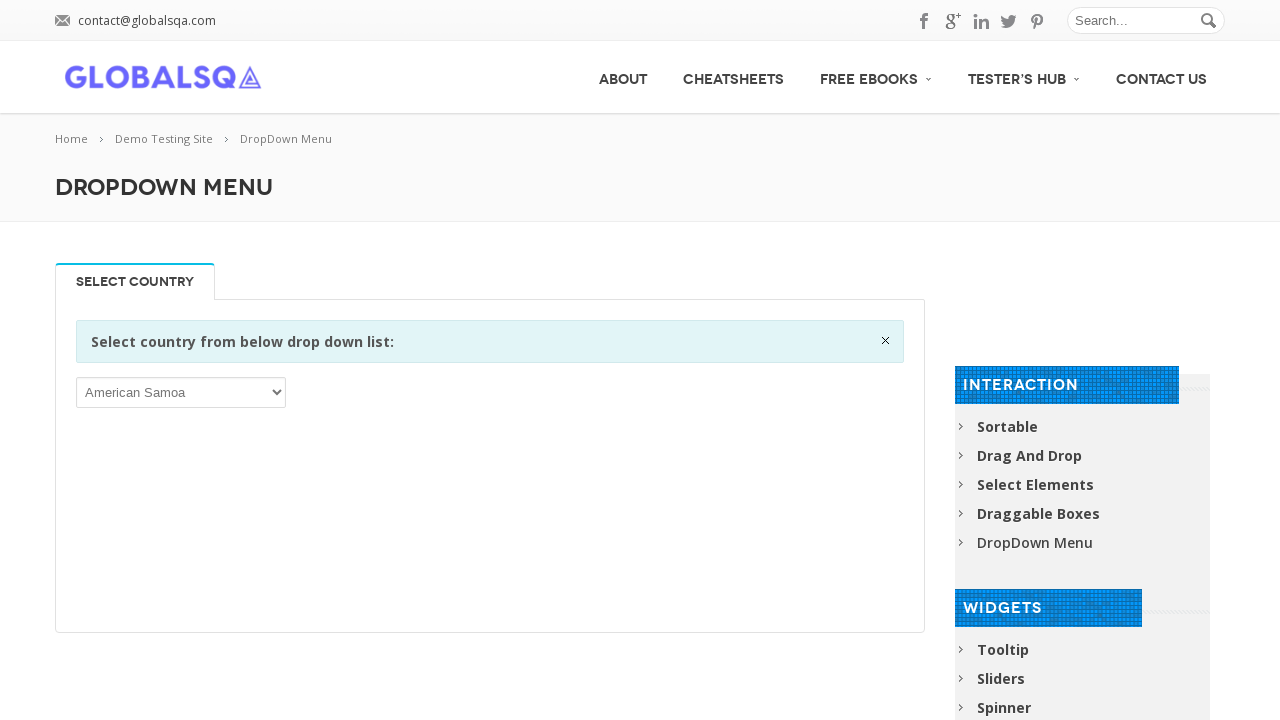

Selected 'Vietnam' (VNM) from dropdown by value on //div[@class='single_tab_div resp-tab-content resp-tab-content-active']//p//sele
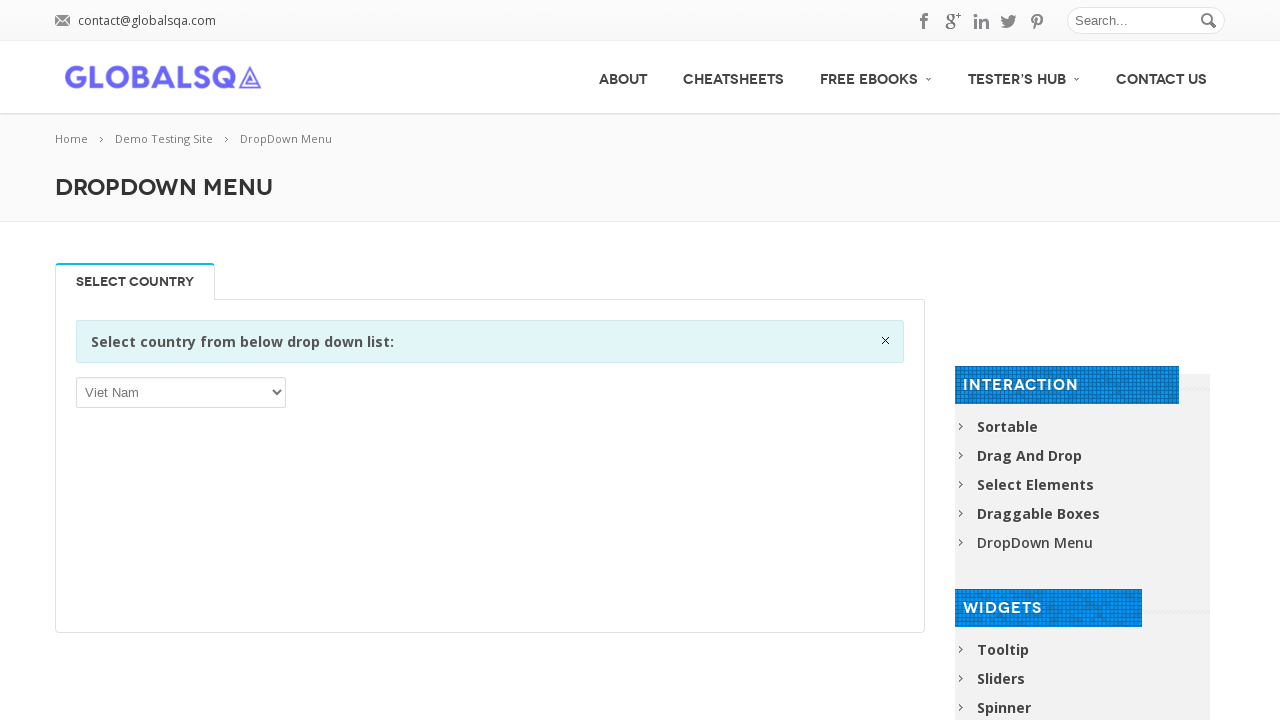

Selected 'Uruguay' (URY) from dropdown by value on //div[@class='single_tab_div resp-tab-content resp-tab-content-active']//p//sele
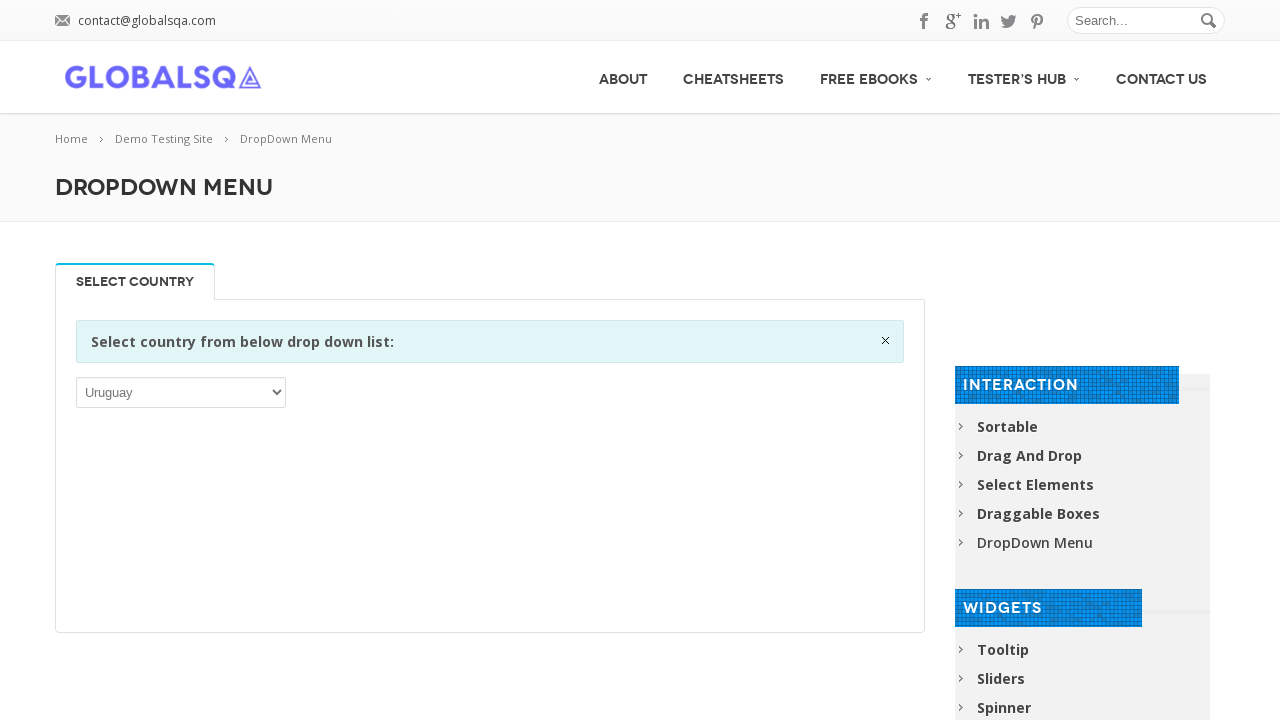

Selected 'United Kingdom' (GBR) from dropdown by value on //div[@class='single_tab_div resp-tab-content resp-tab-content-active']//p//sele
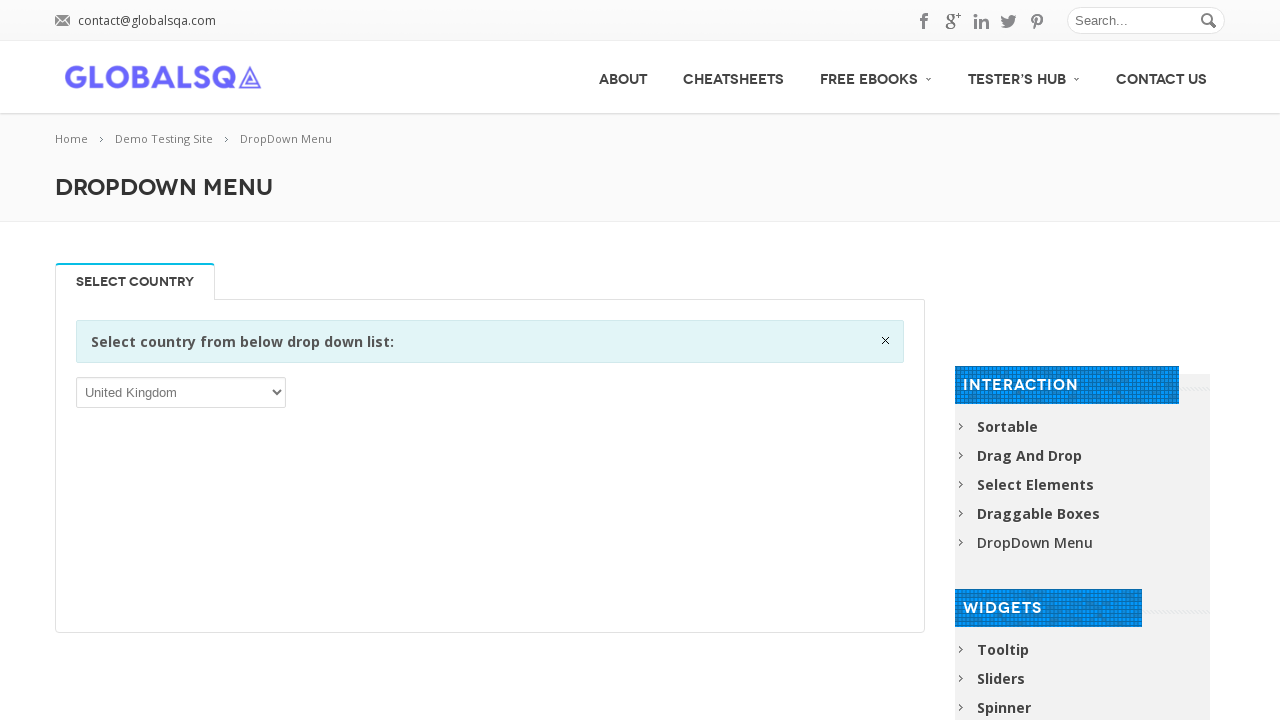

Retrieved all dropdown options
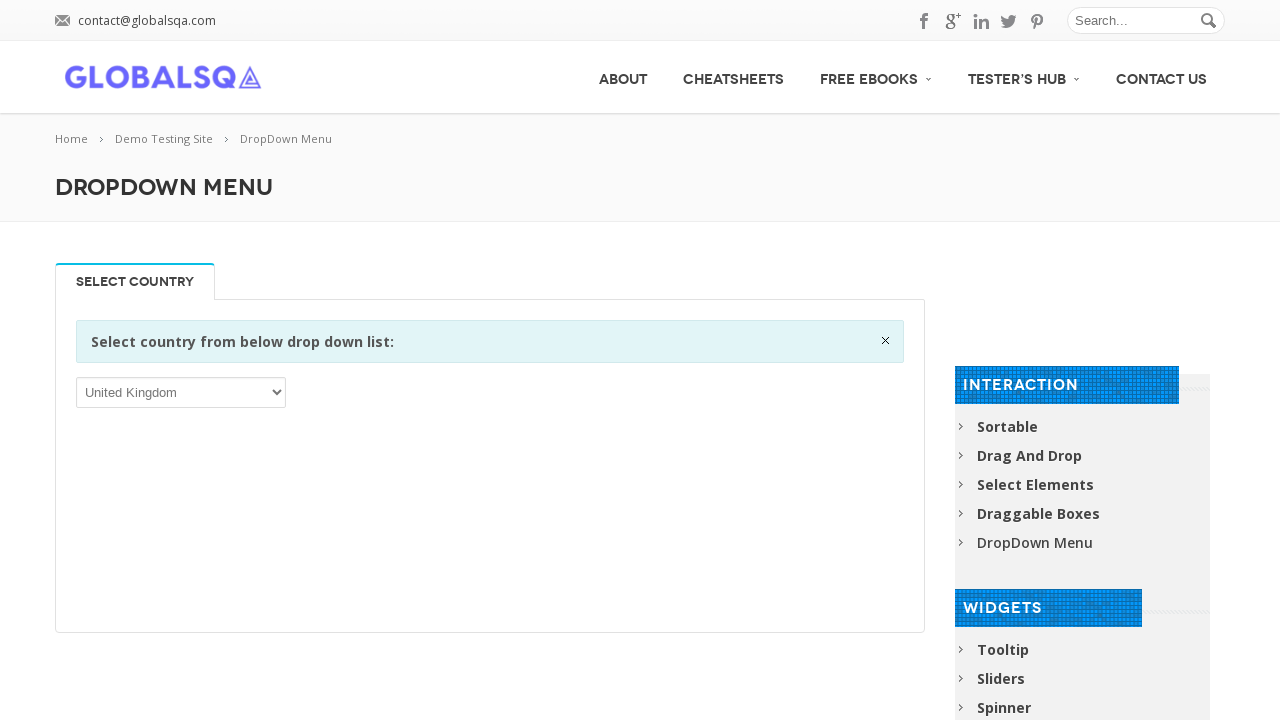

Verified total options in dropdown: 249
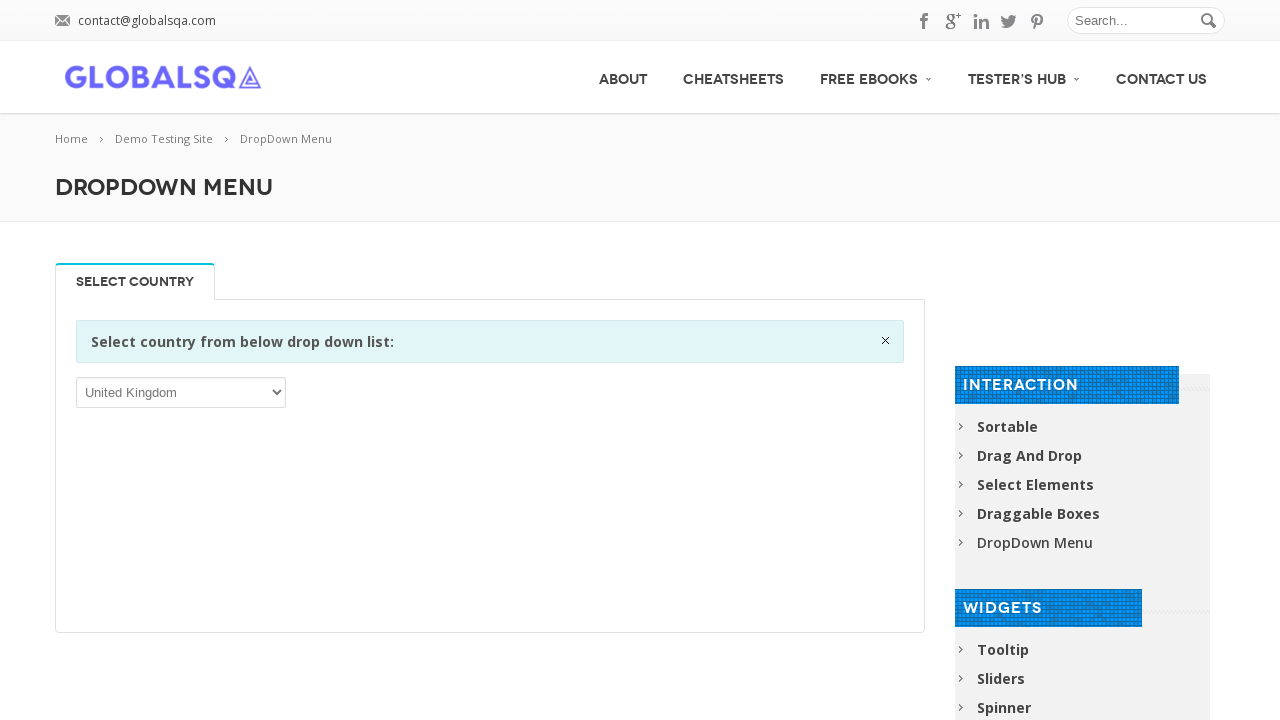

Retrieved currently selected option: United Kingdom
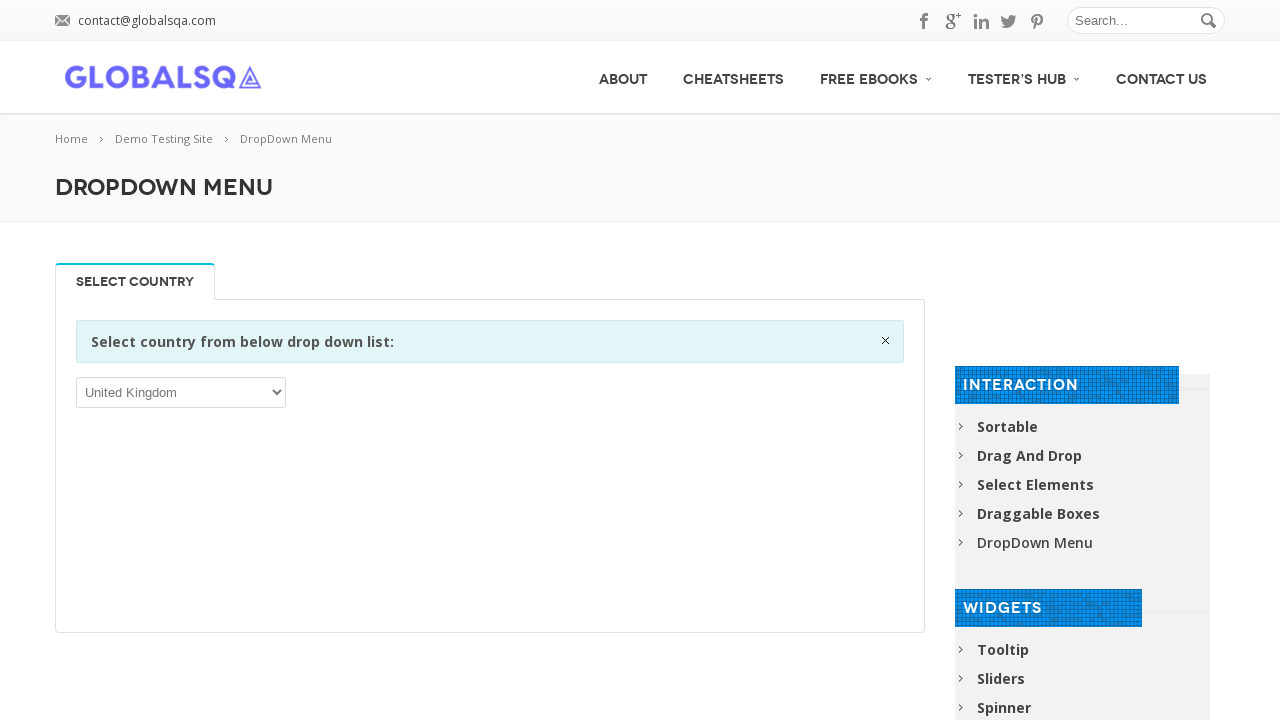

Verified dropdown list is not sorted in ascending order
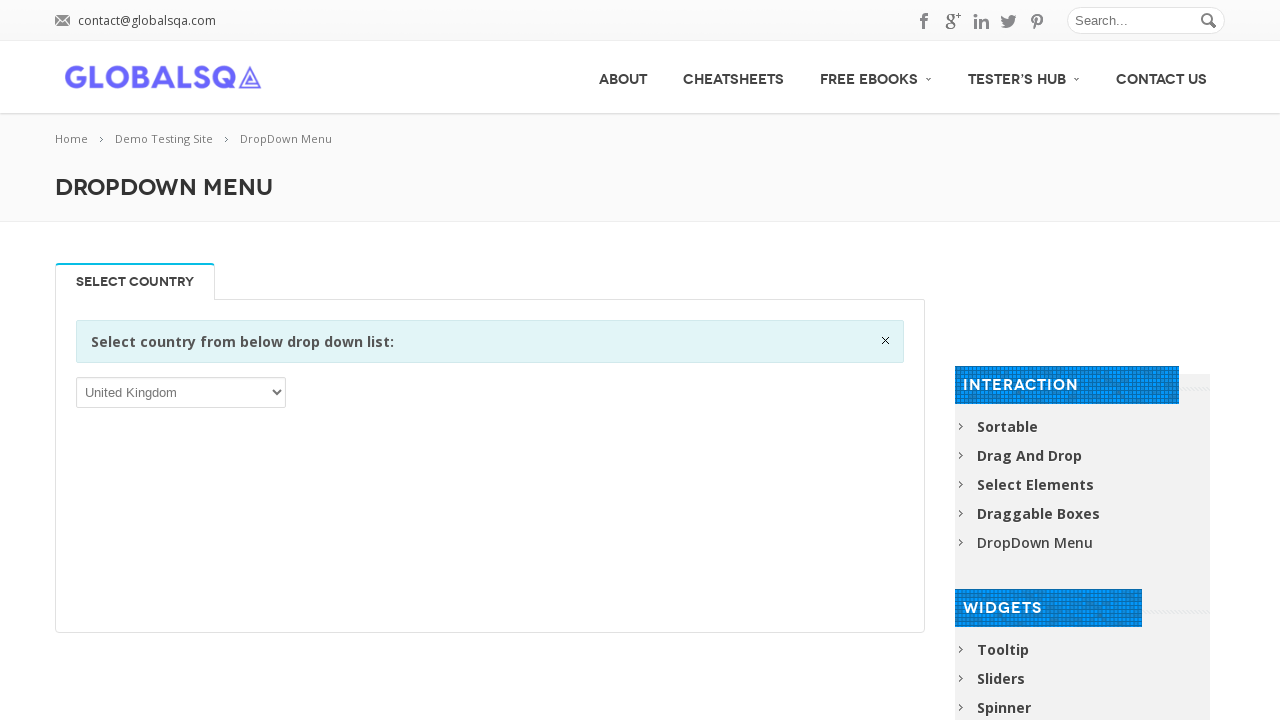

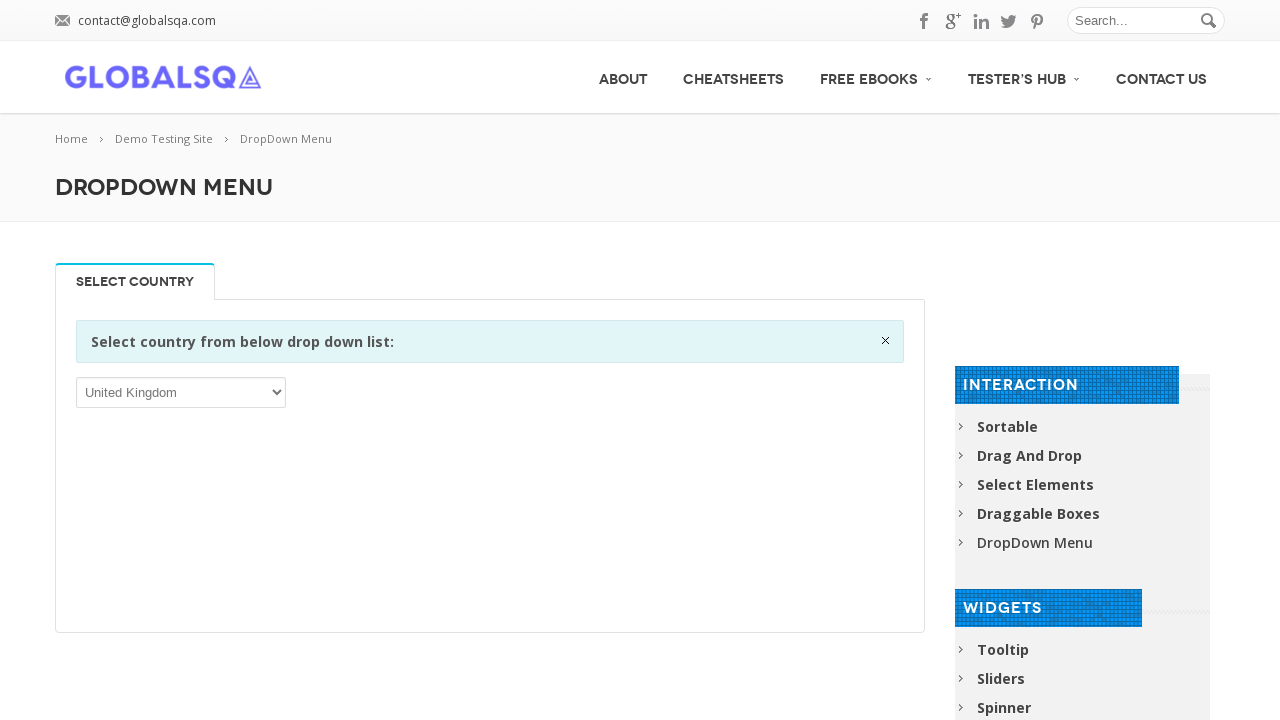